Tests the Calley Teams features page by loading it with a mobile viewport size (360x640) to verify responsive design rendering.

Starting URL: https://www.getcalley.com/calley-teams-features/

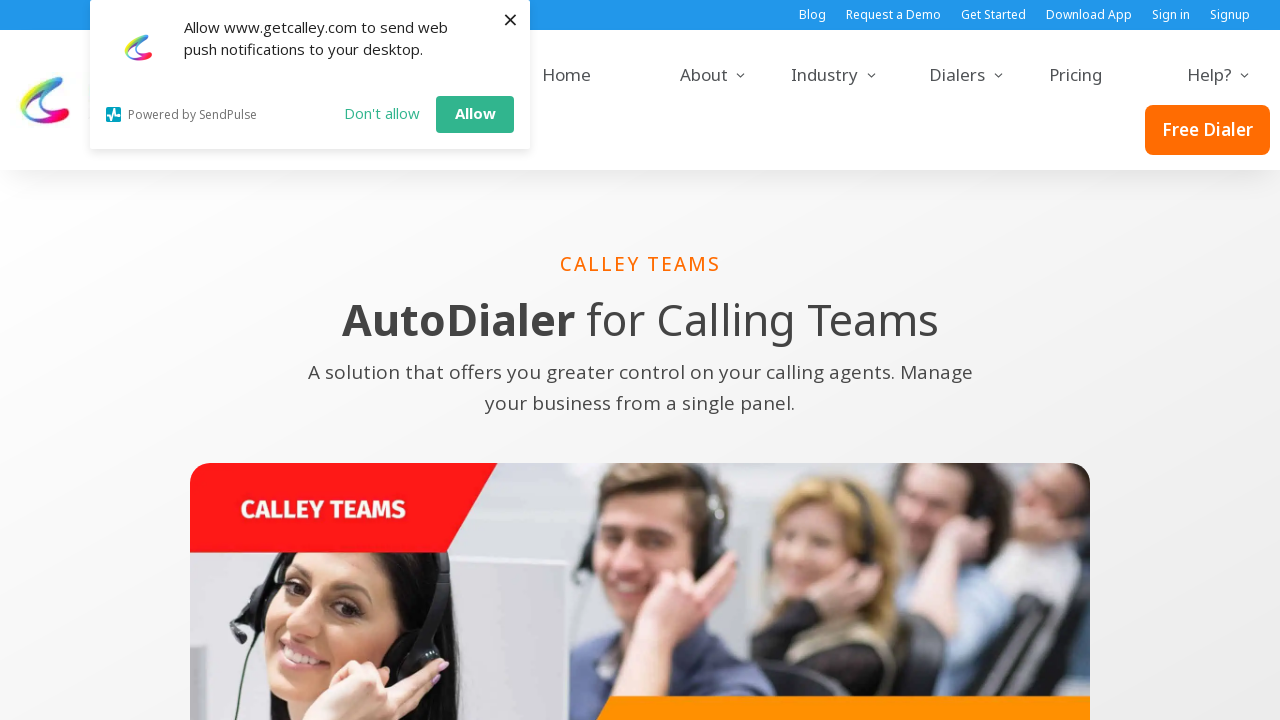

Set viewport to mobile dimensions (360x640)
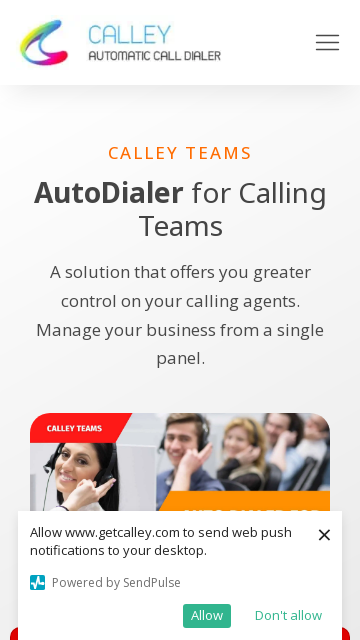

Waited for page to adjust to mobile viewport
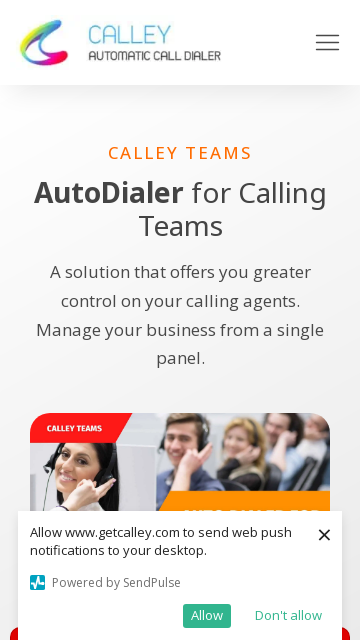

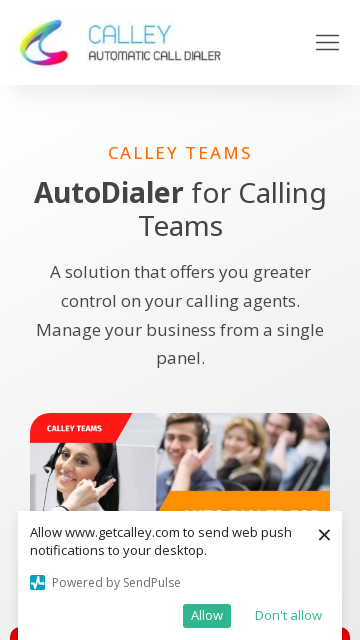